Tests window handling by opening a new window, filling out a registration form in the new window, and verifying successful registration

Starting URL: https://www.hyrtutorials.com/p/window-handles-practice.html

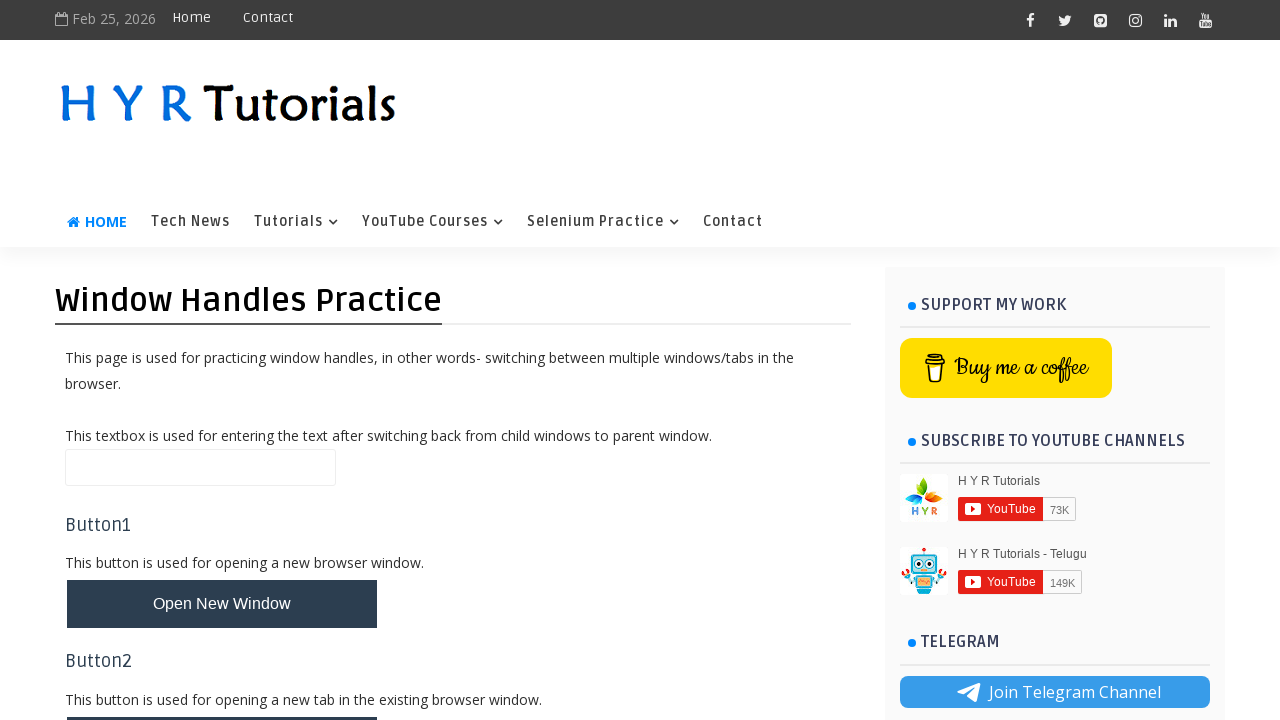

Clicked 'Open New Window' button at (222, 604) on #newWindowBtn
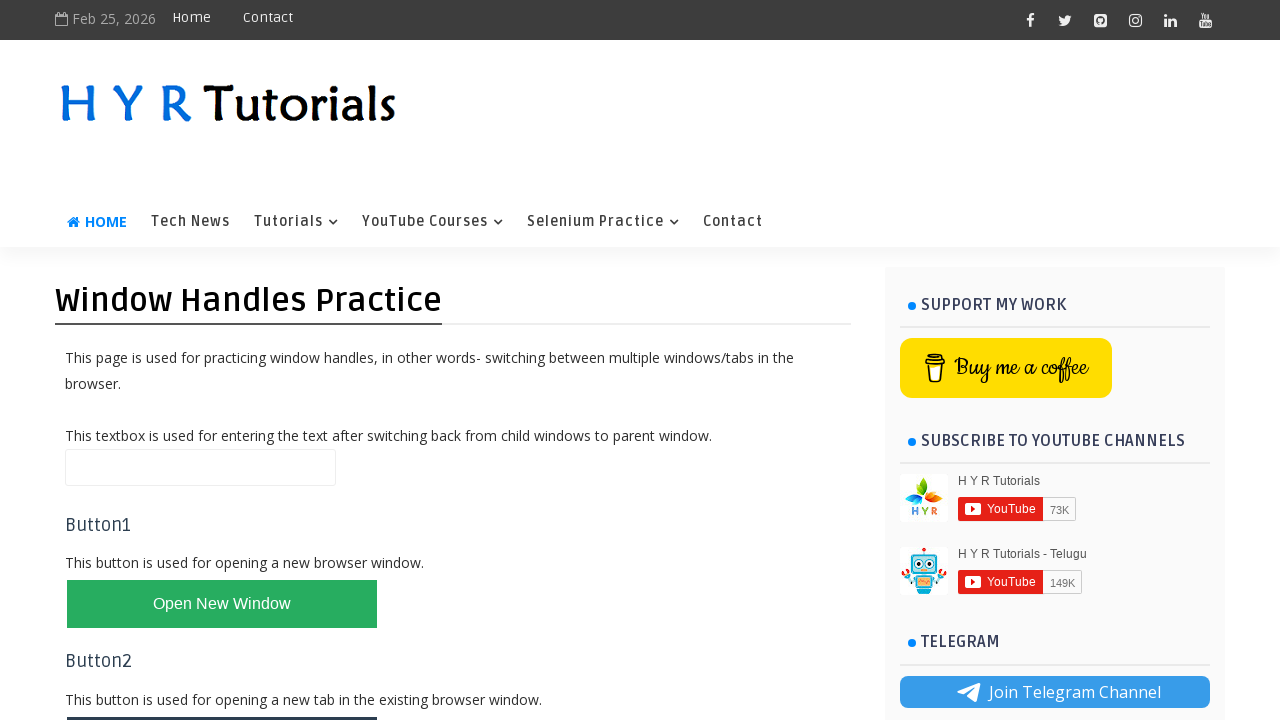

New window opened and captured at (222, 604) on #newWindowBtn
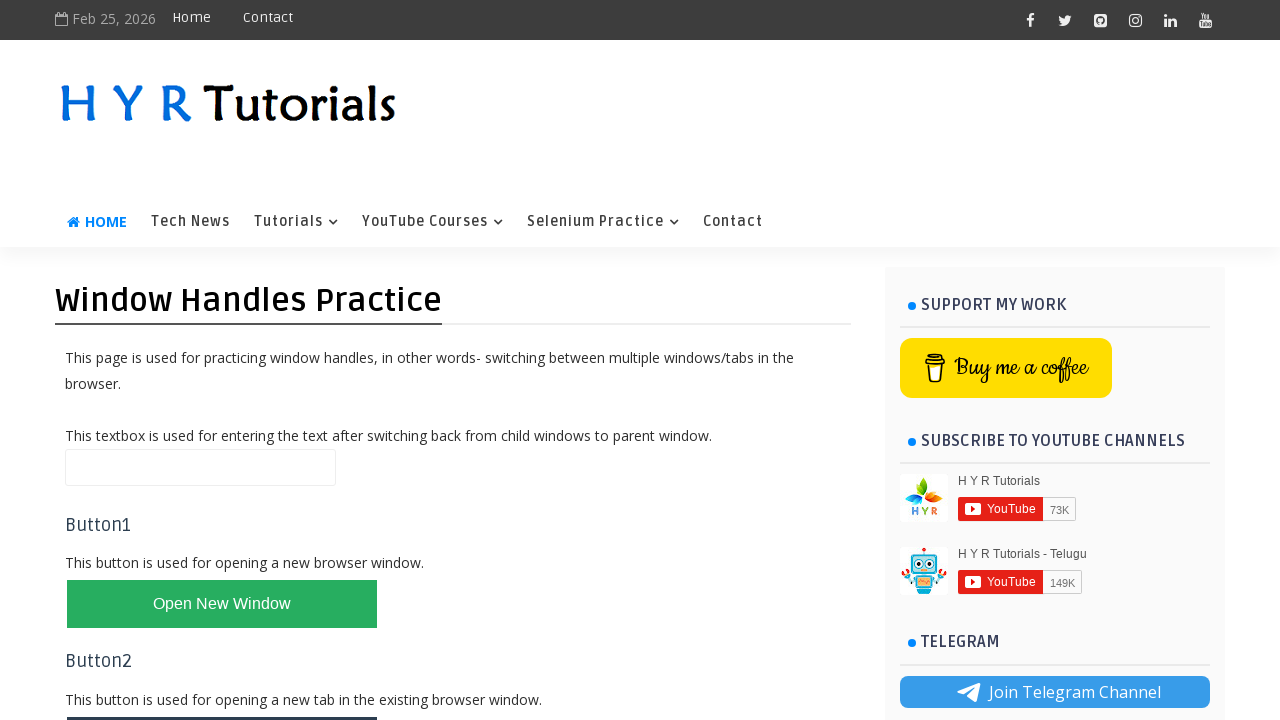

Switched to new window context
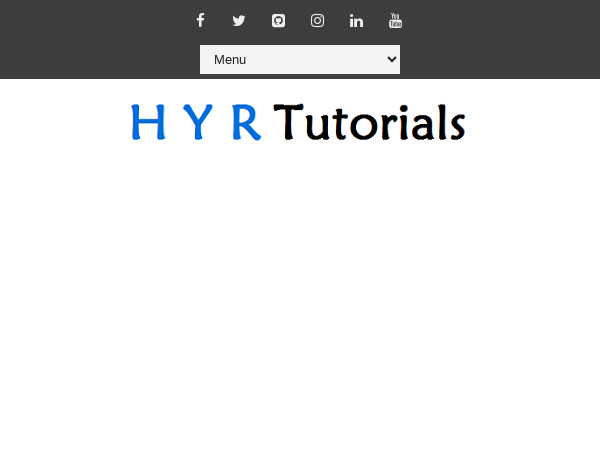

New window page loaded completely
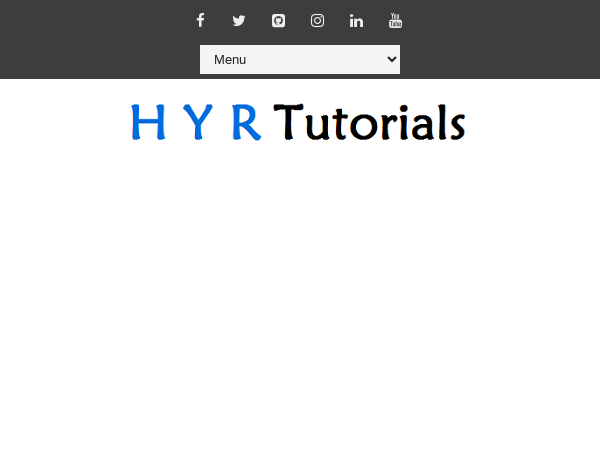

Filled first name field with 'Nisha' on #firstName
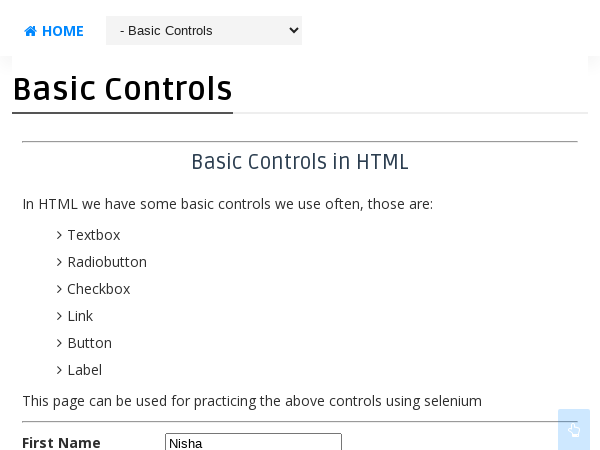

Filled last name field with 'P' on #lastName
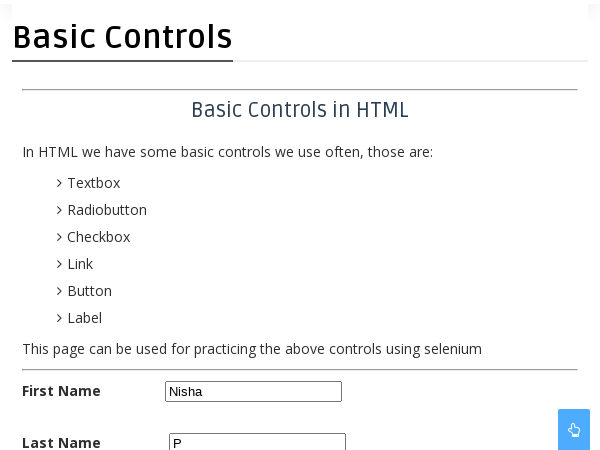

Selected female gender radio button at (242, 225) on #femalerb
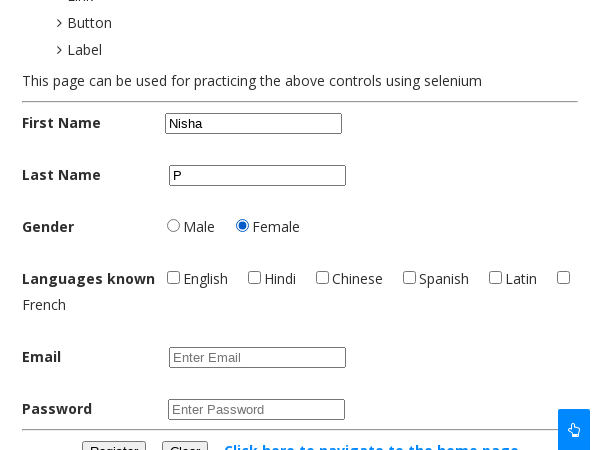

Checked English language checkbox at (174, 277) on #englishchbx
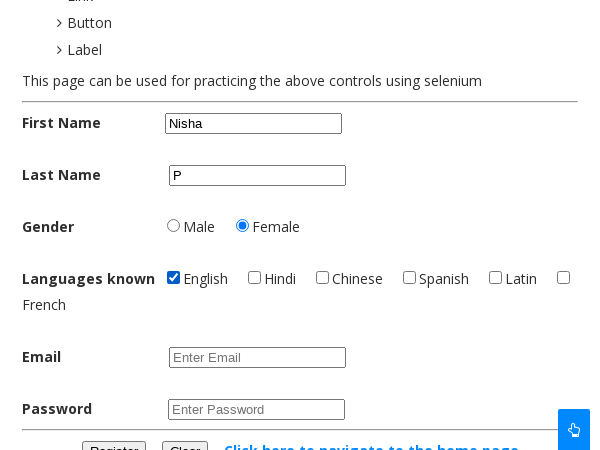

Filled email field with 'nisha@gmail.com' on #email
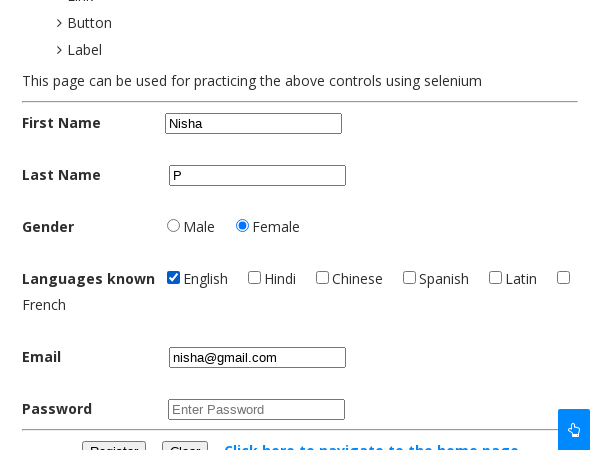

Filled password field with '1234567890' on #password
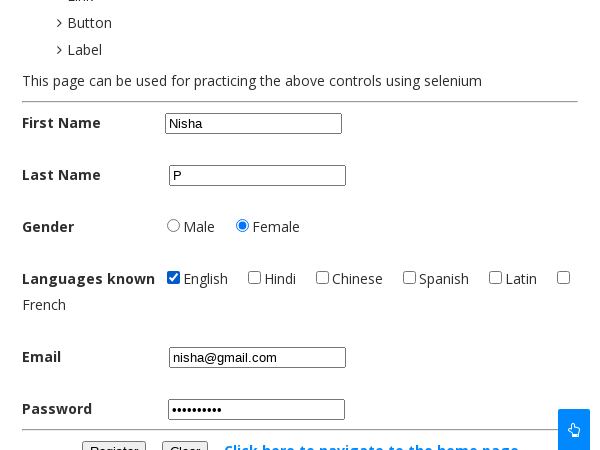

Clicked register button to submit form at (114, 440) on #registerbtn
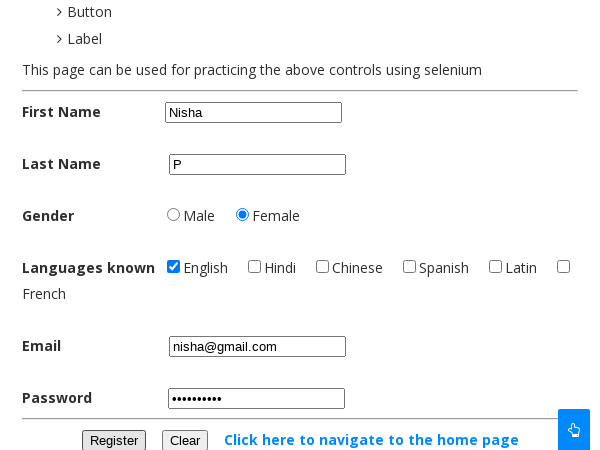

Registration success message appeared
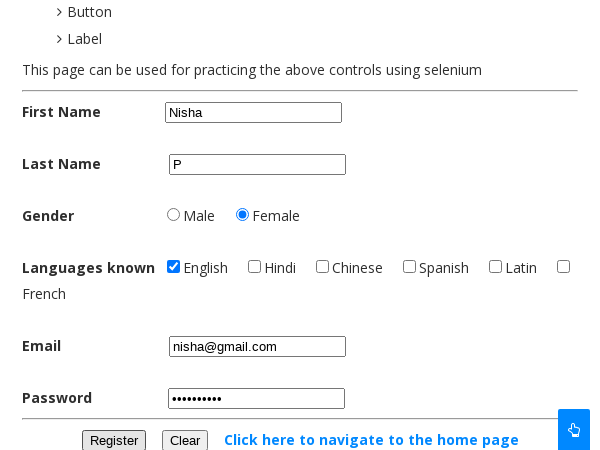

Closed the new window
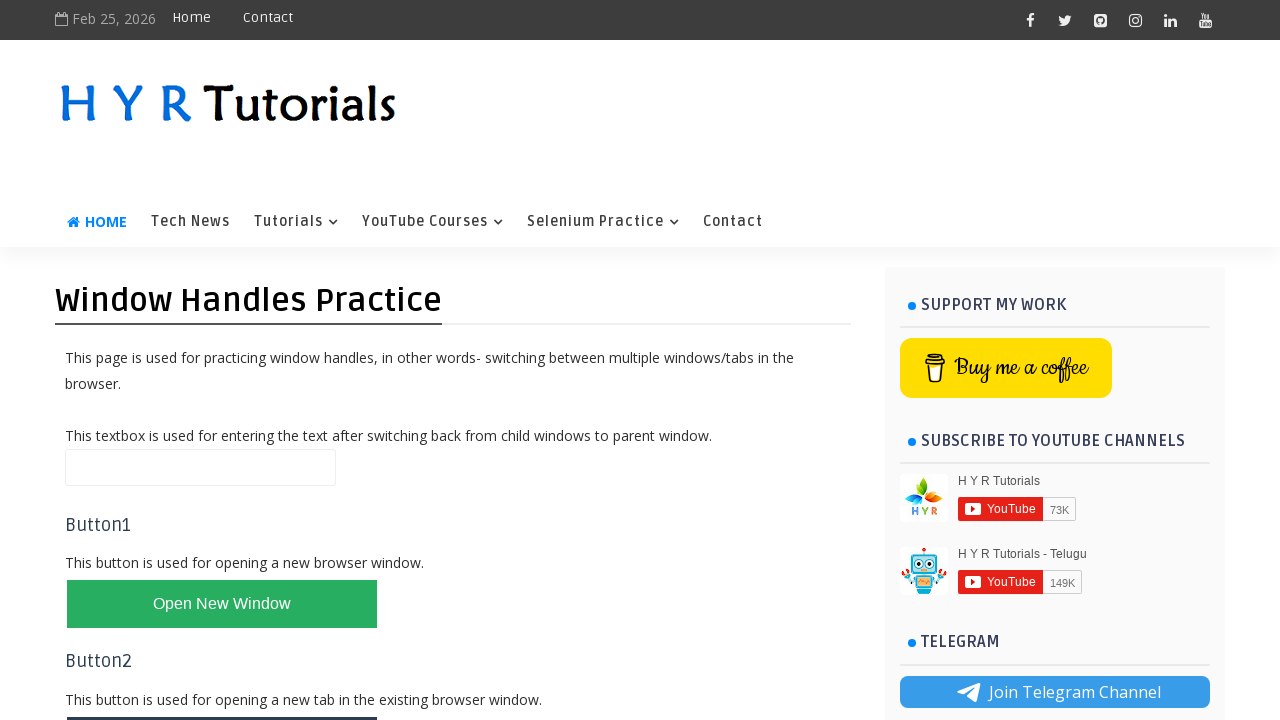

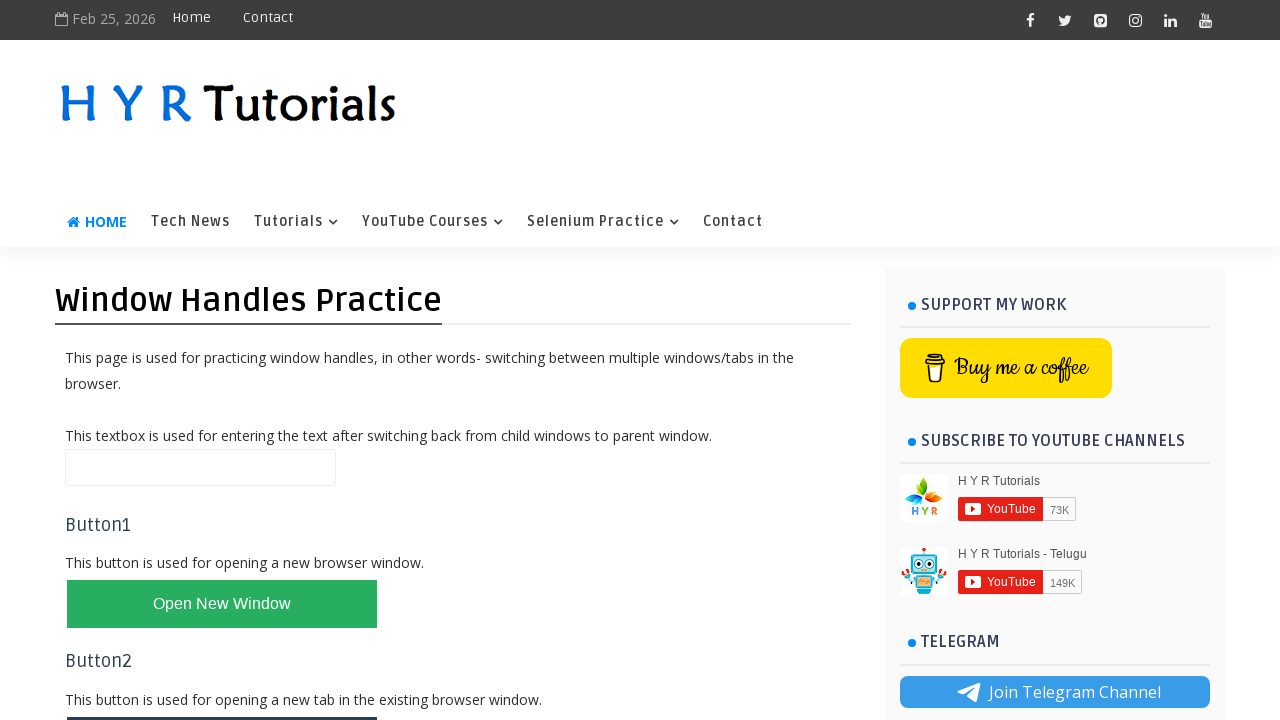